Tests iframe handling by switching to an iframe named "iframeResult" and clicking a button within it on the W3Schools JavaScript tryit editor page

Starting URL: https://www.w3schools.com/js/tryit.asp?filename=tryjs_myfirst

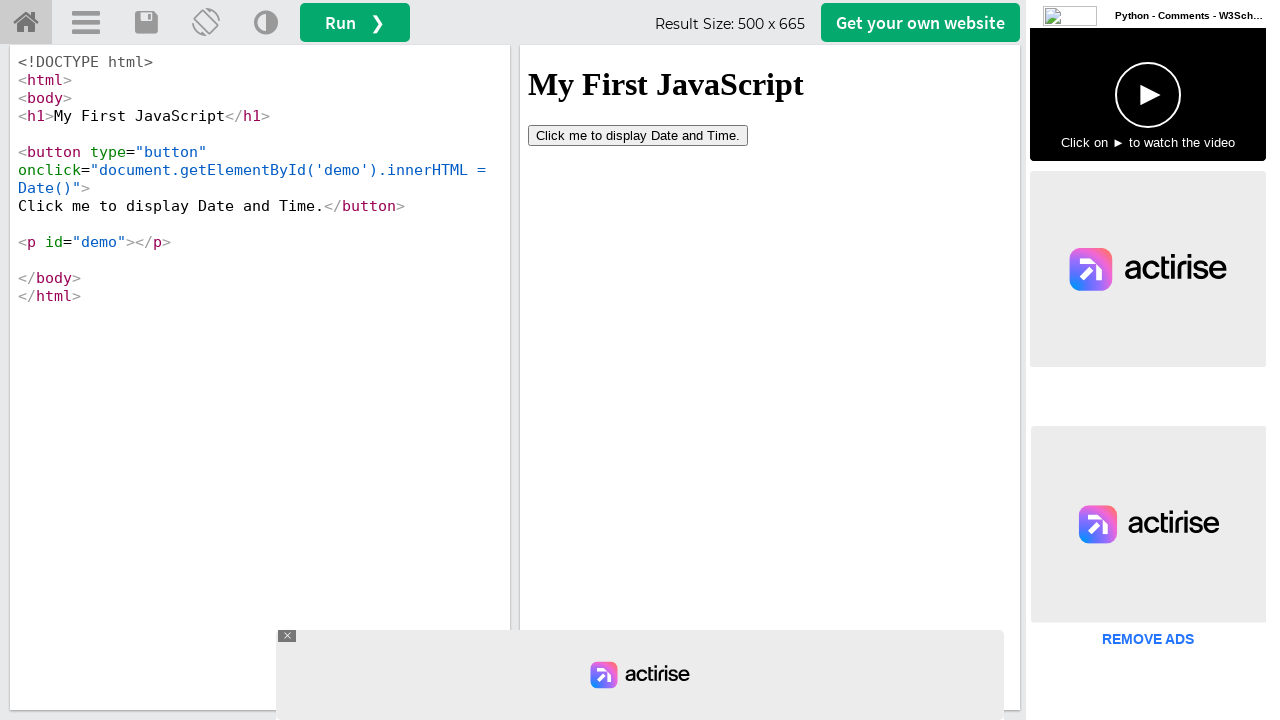

Waited for page to load with networkidle state on W3Schools JavaScript tryit editor
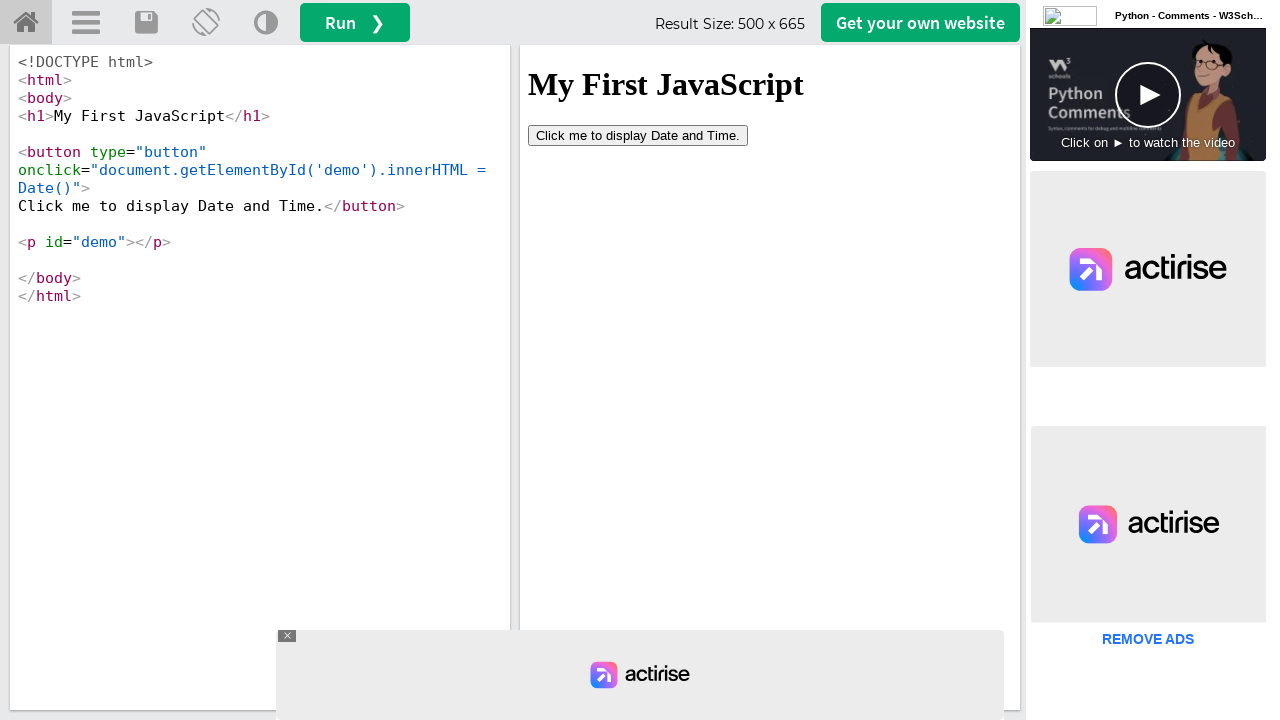

Switched to iframe named 'iframeResult'
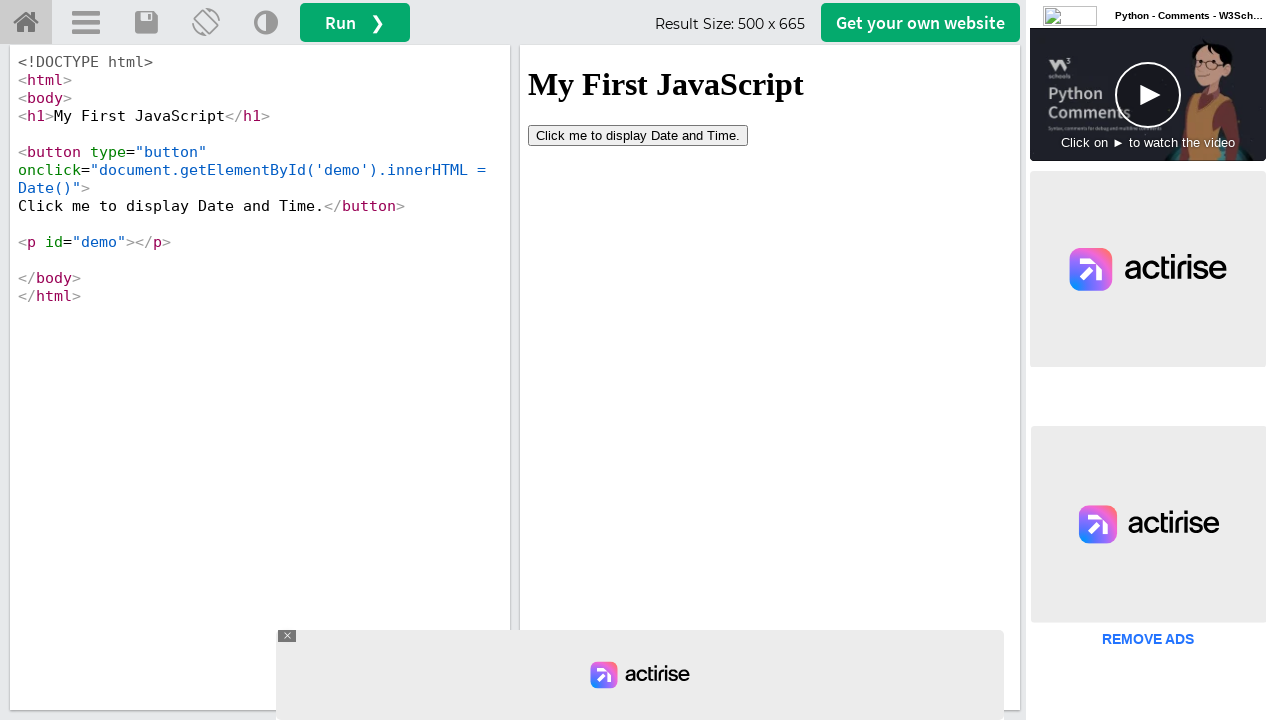

Clicked button within the iframe at (638, 135) on button[type='button']
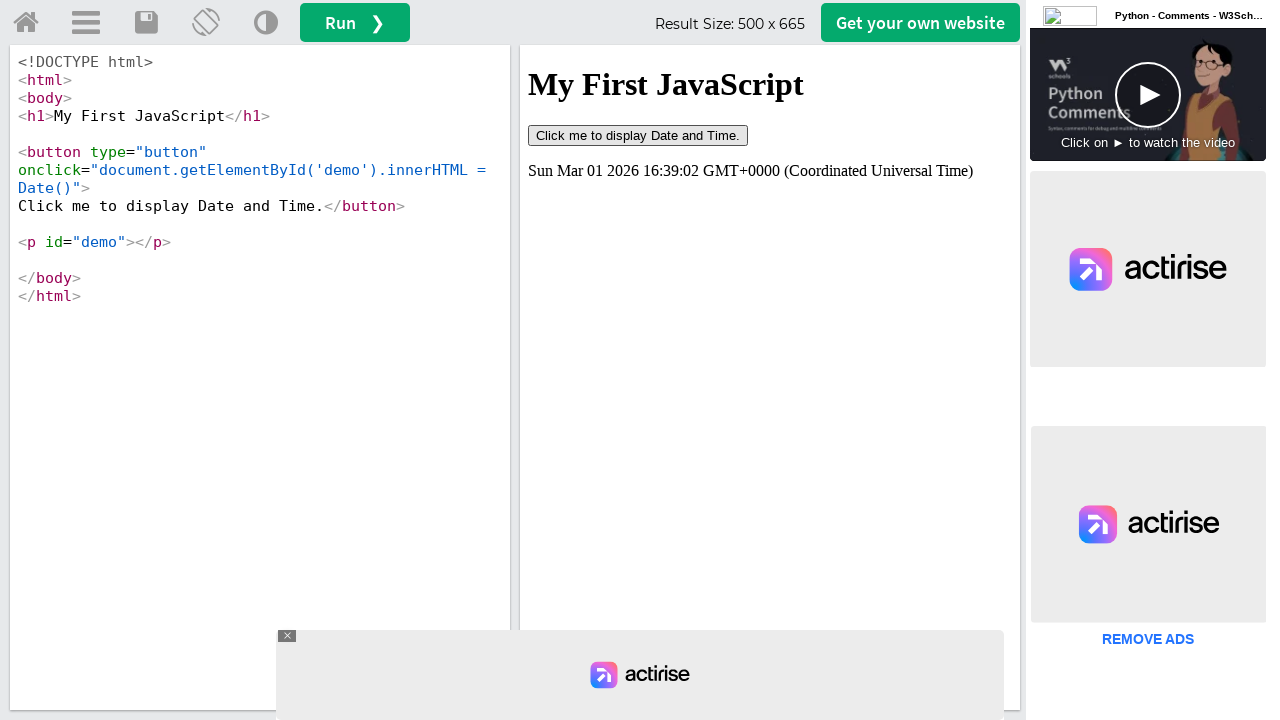

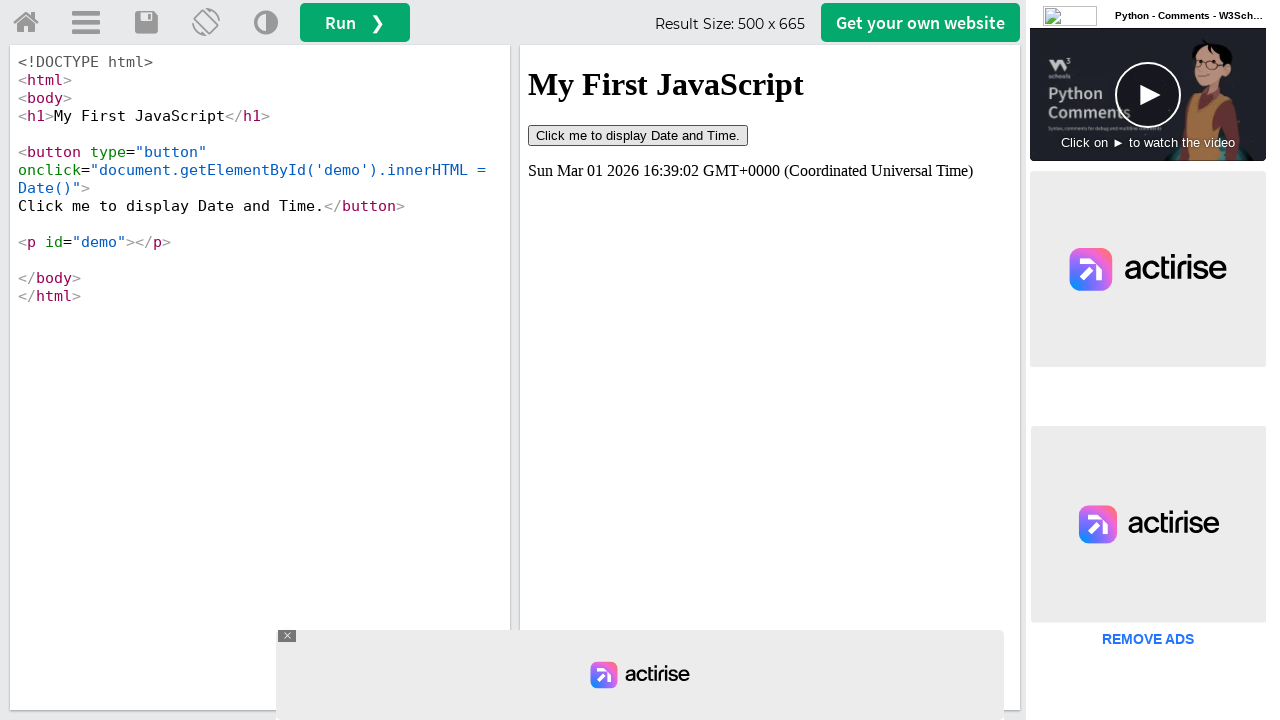